Solves a math puzzle by clicking a checkbox, selecting a radio button, extracting a hidden attribute value, calculating a logarithmic function, and filling in the answer field.

Starting URL: http://suninjuly.github.io/get_attribute.html

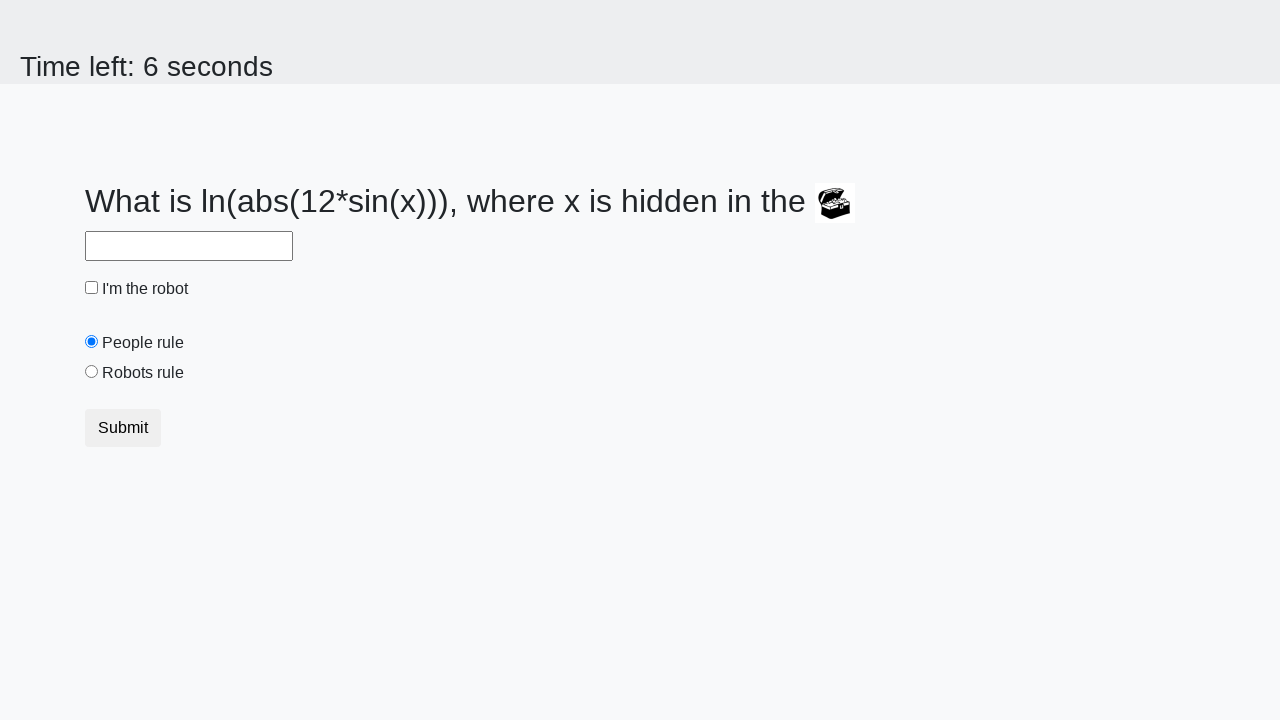

Clicked the checkbox at (92, 288) on input[type='checkbox']
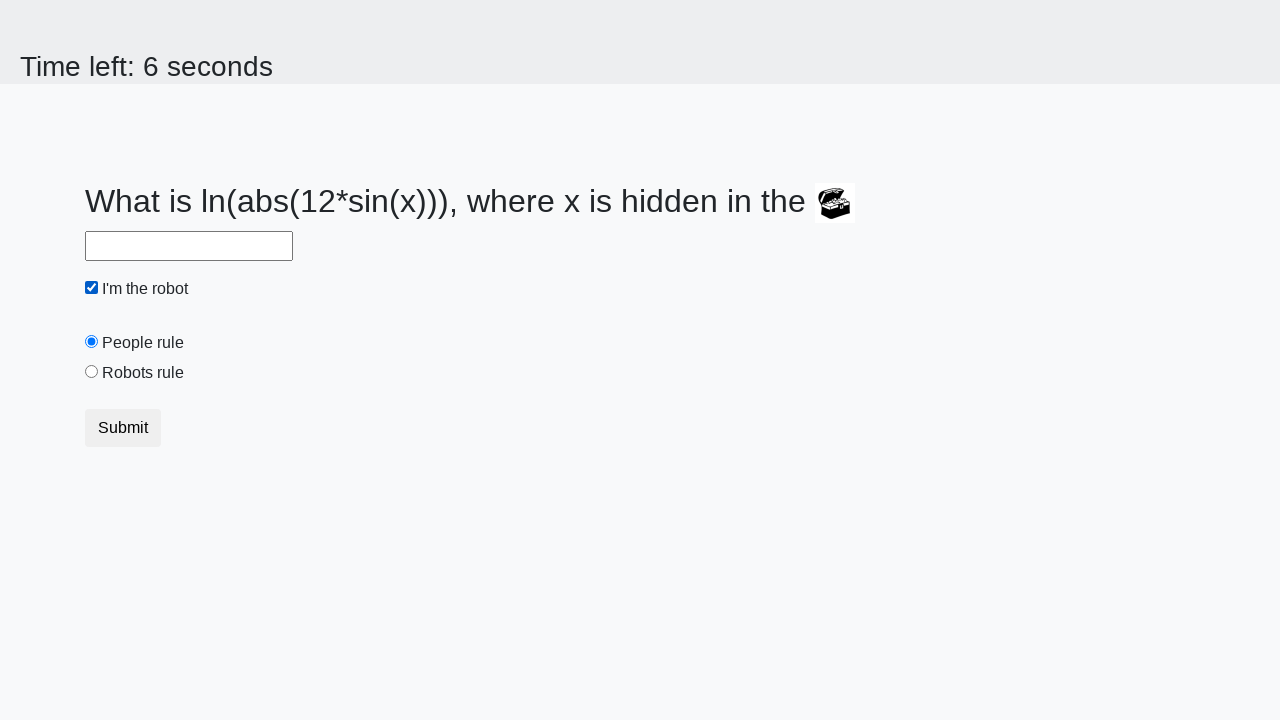

Clicked the 'robots' radio button at (92, 372) on input[value='robots']
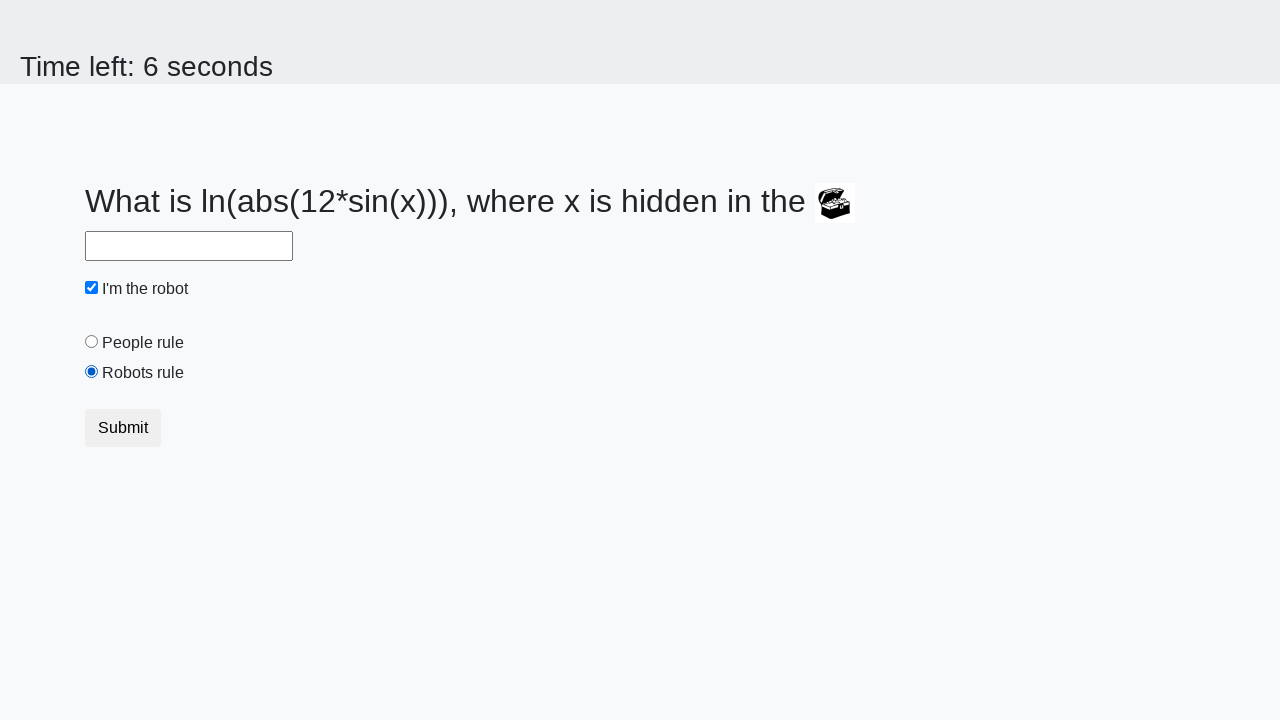

Located the treasure element
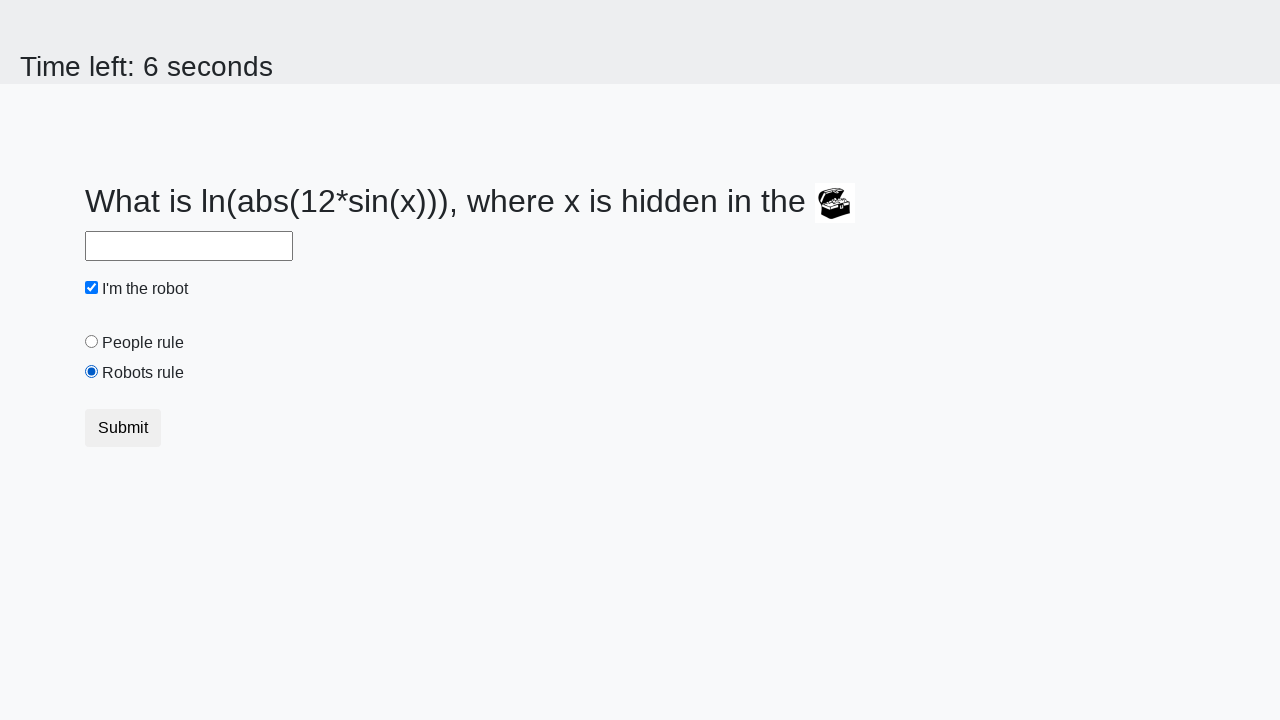

Extracted hidden attribute 'valuex' with value: 66
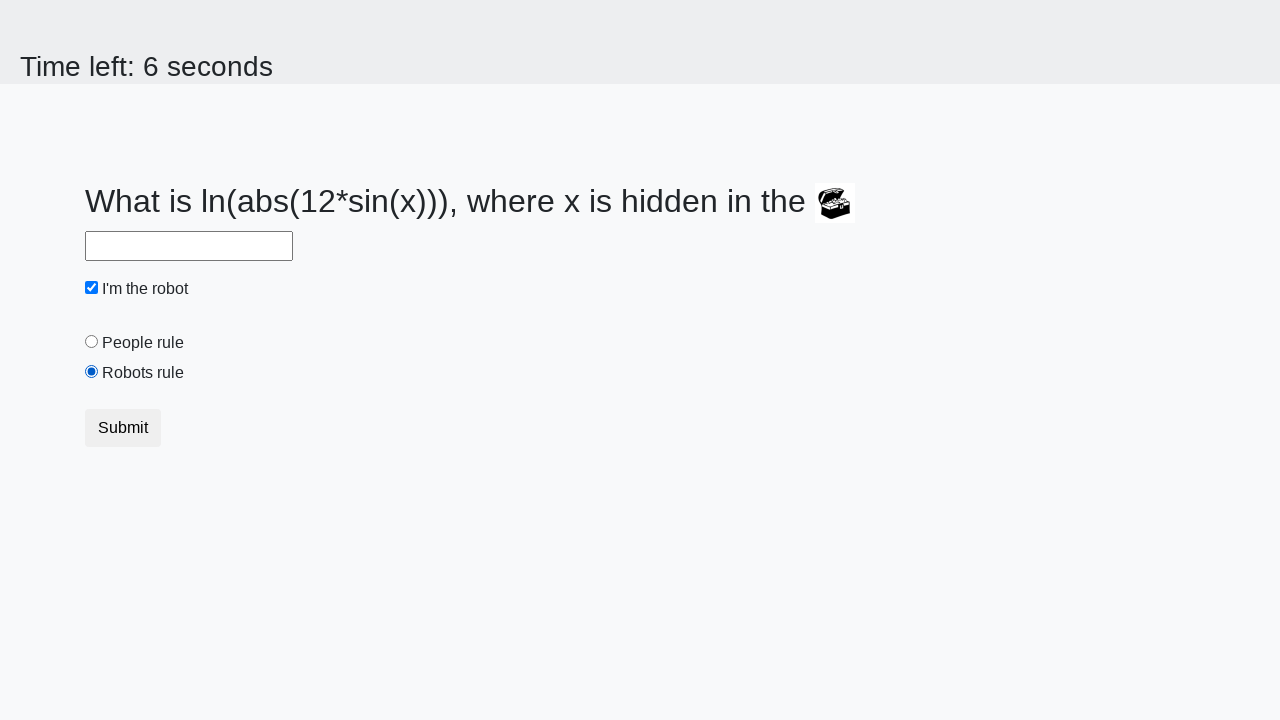

Calculated logarithmic result: -1.1437754163880314
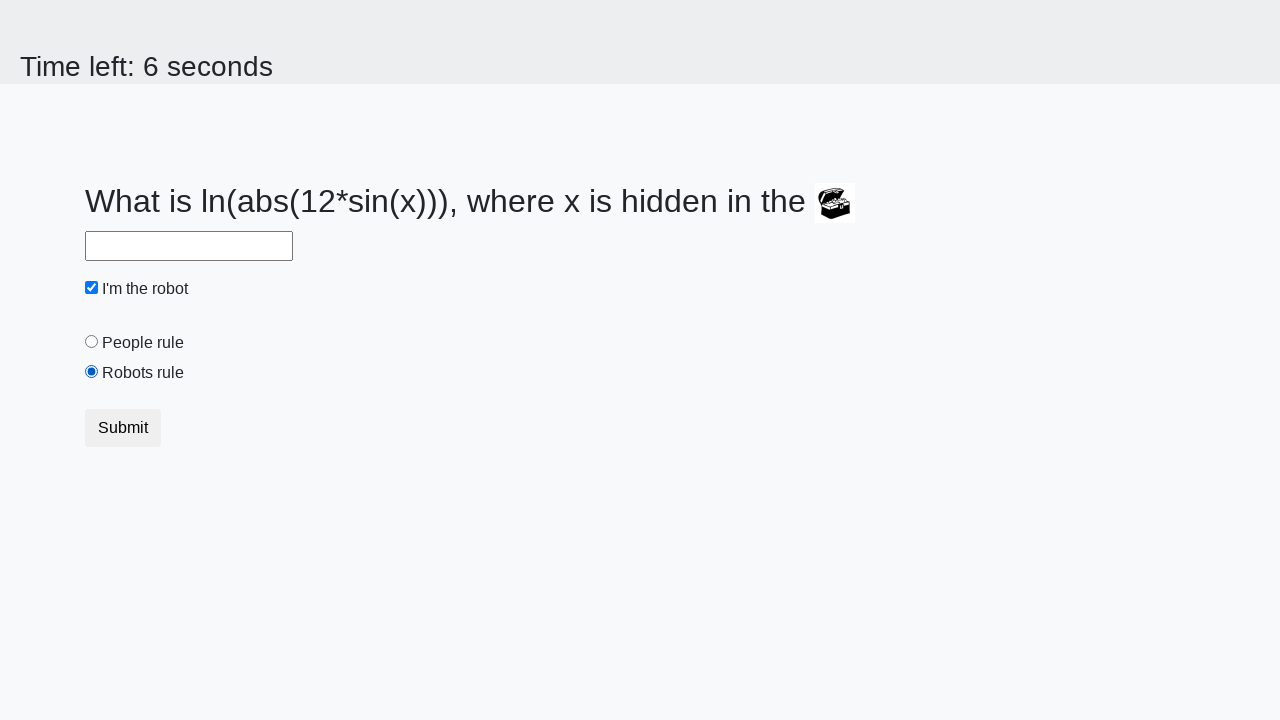

Filled answer field with calculated value: -1.1437754163880314 on #answer
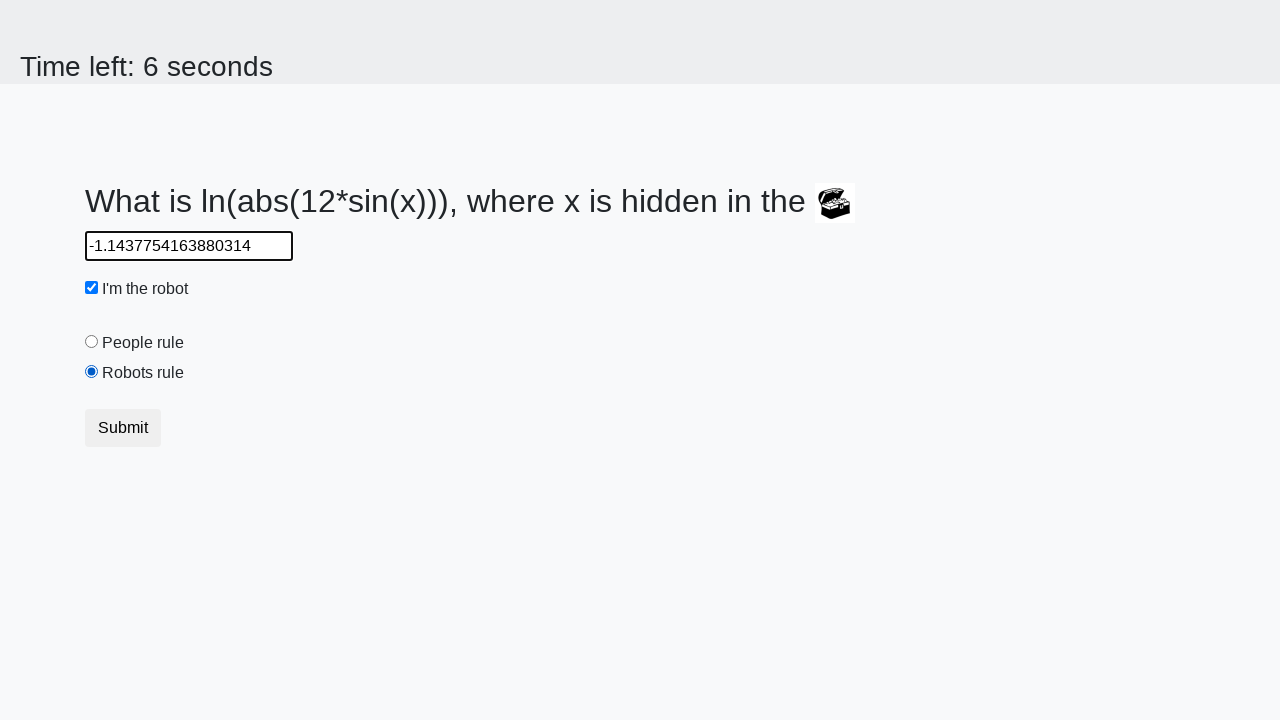

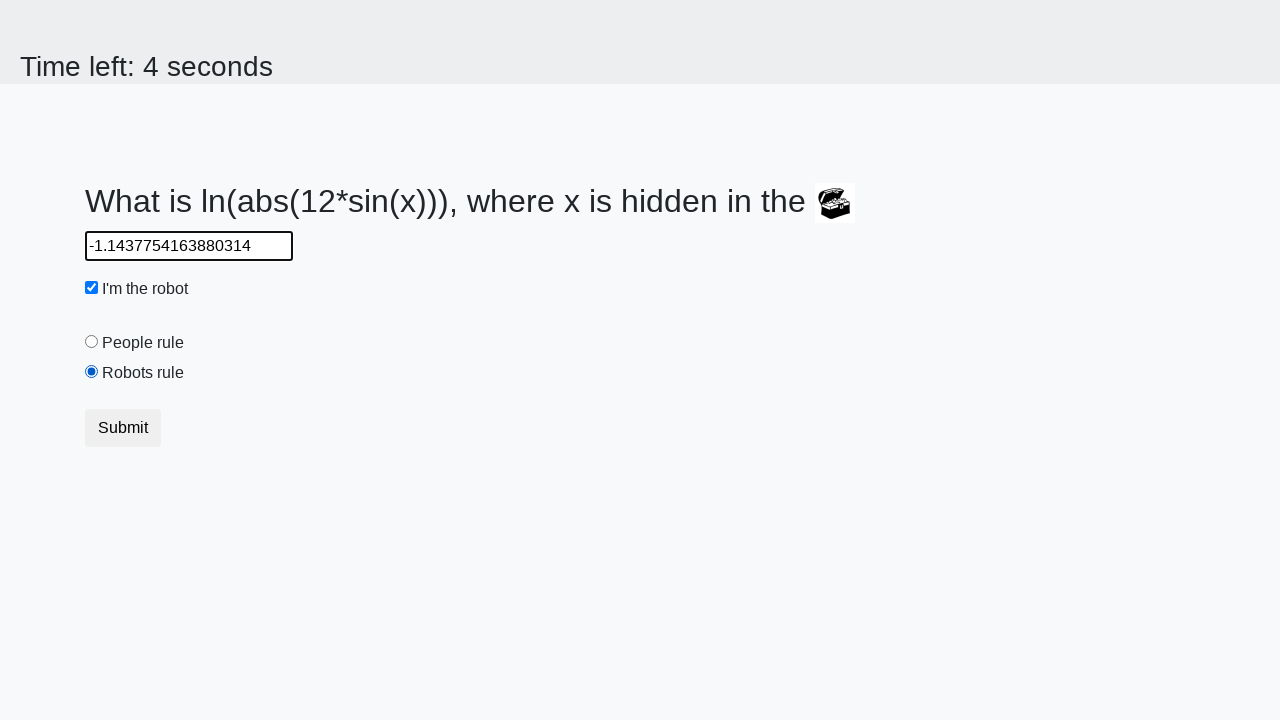